Navigates to the DemoQA automation practice form page and waits for it to load

Starting URL: https://demoqa.com/automation-practice-form

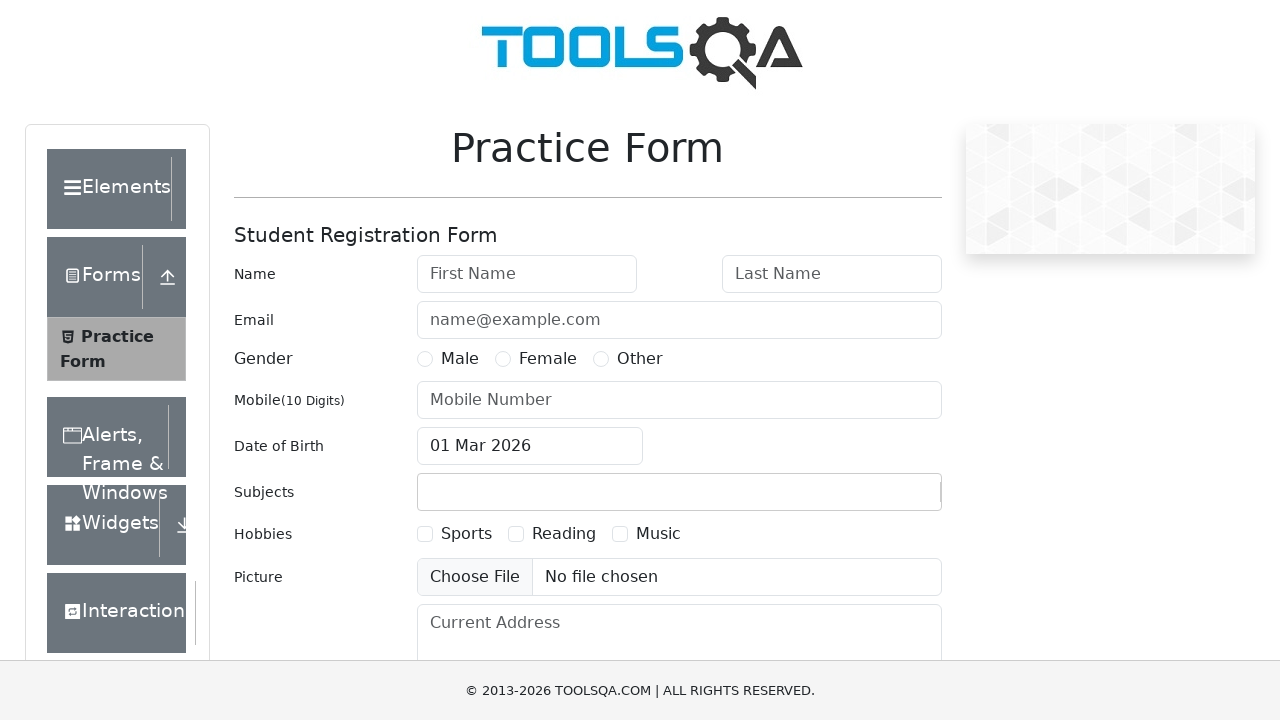

DemoQA automation practice form page loaded and #userForm selector is visible
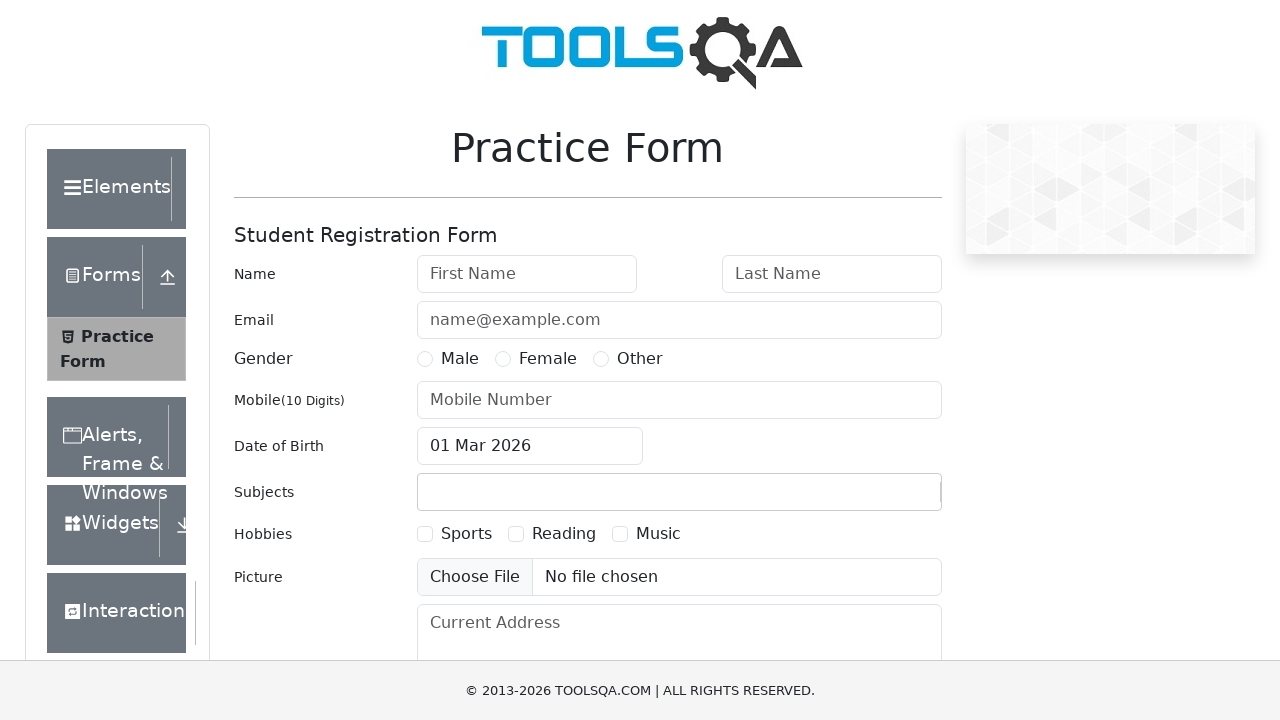

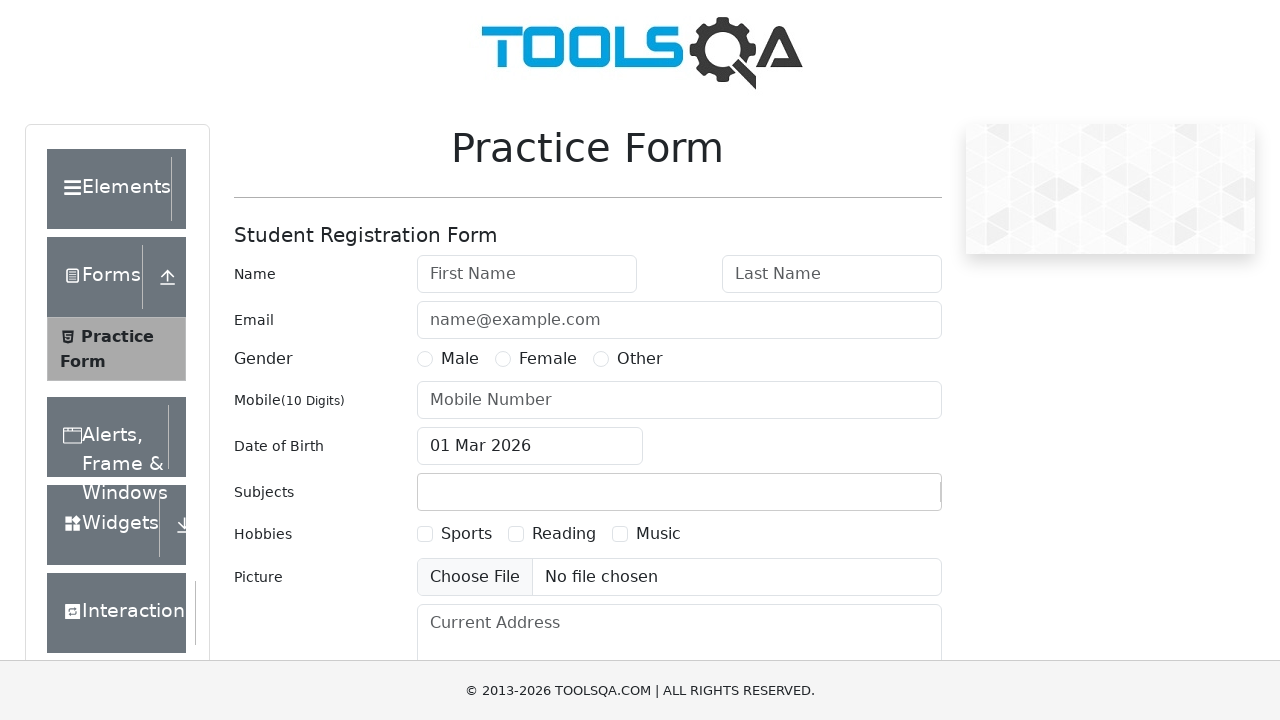